Tests sorting functionality by complexity, verifying that items are displayed in ascending order of complexity (low, medium, high)

Starting URL: https://mystifying-beaver-ee03b5.netlify.app/

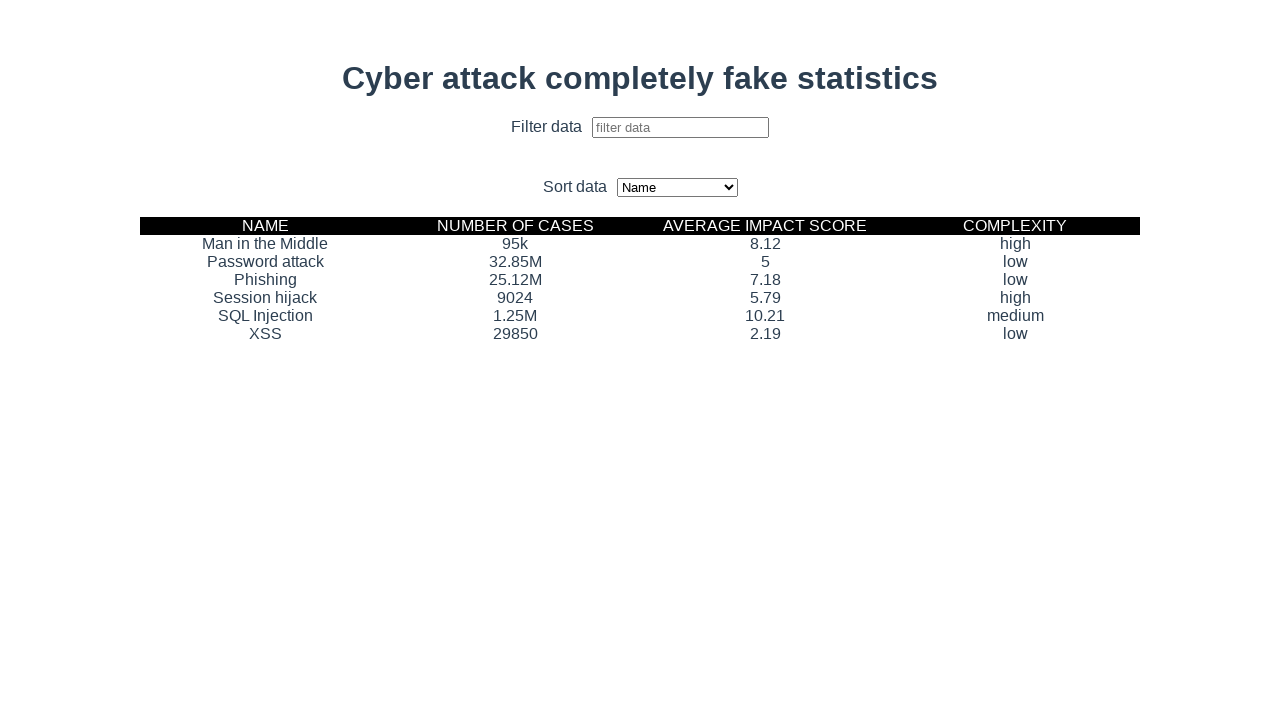

Selected 'complexity' option from sort dropdown on #sort-select
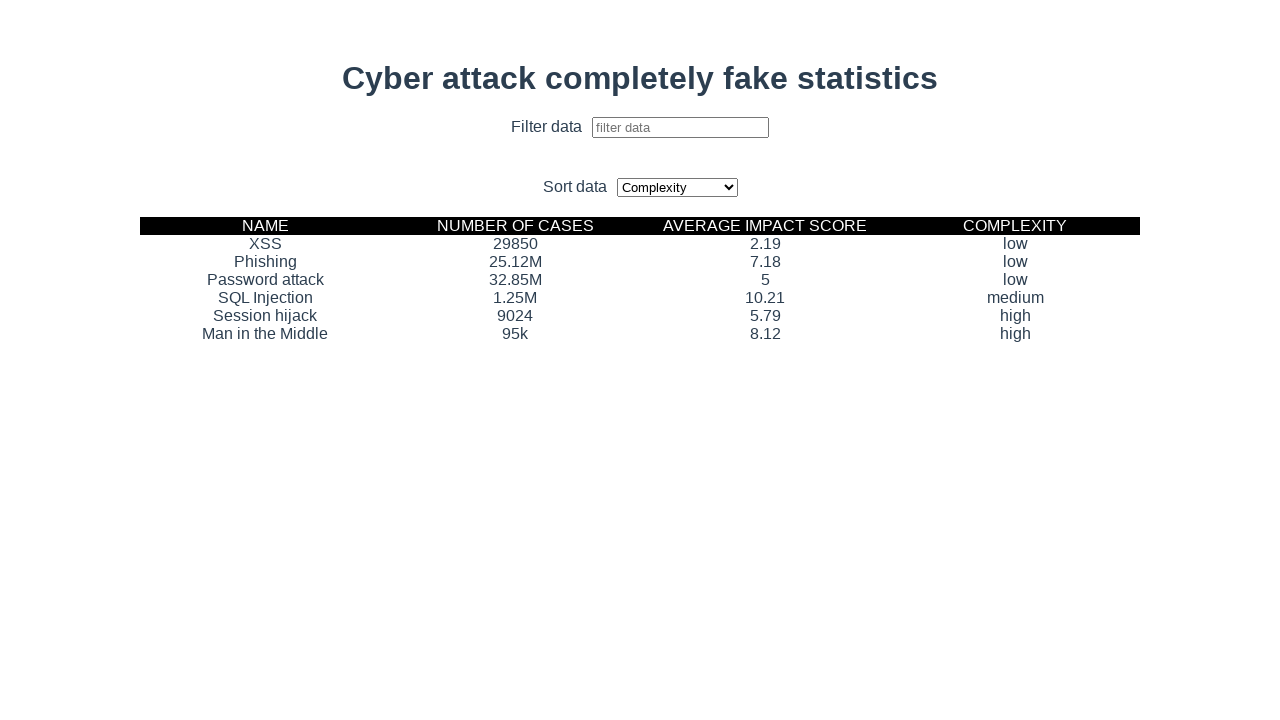

Waited 5 seconds for sorting to complete
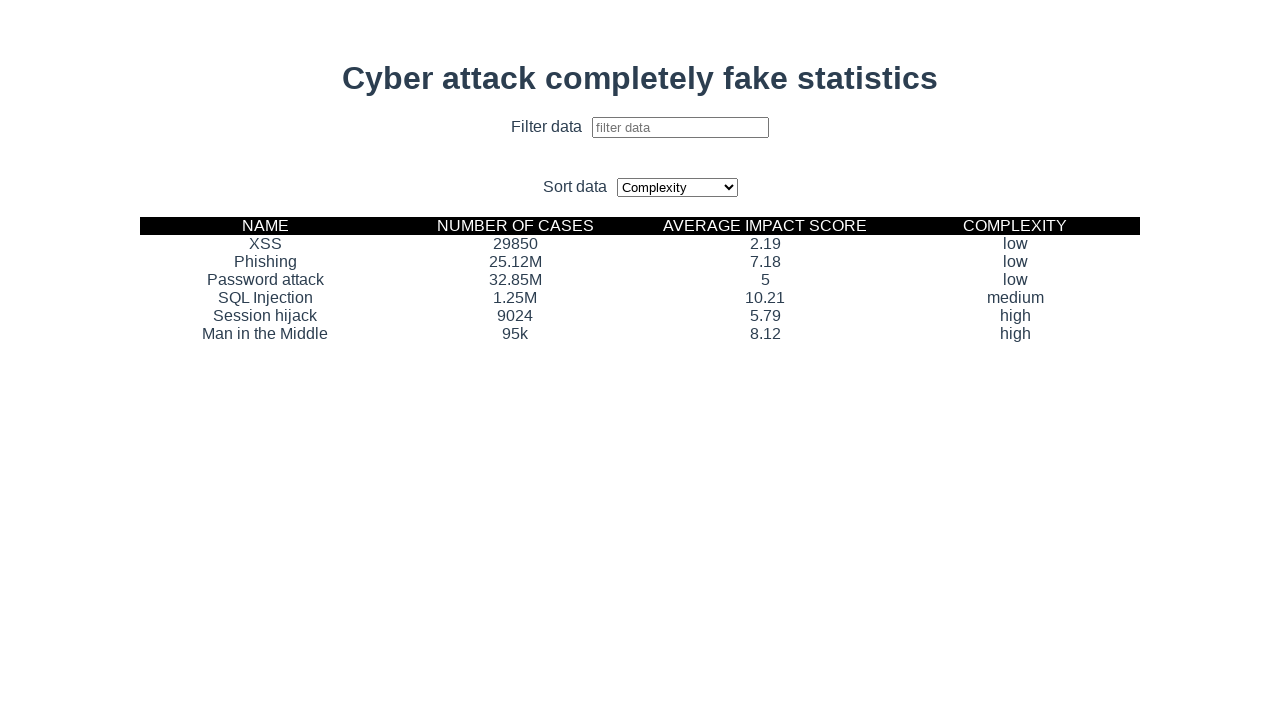

Retrieved all complexity elements from the table
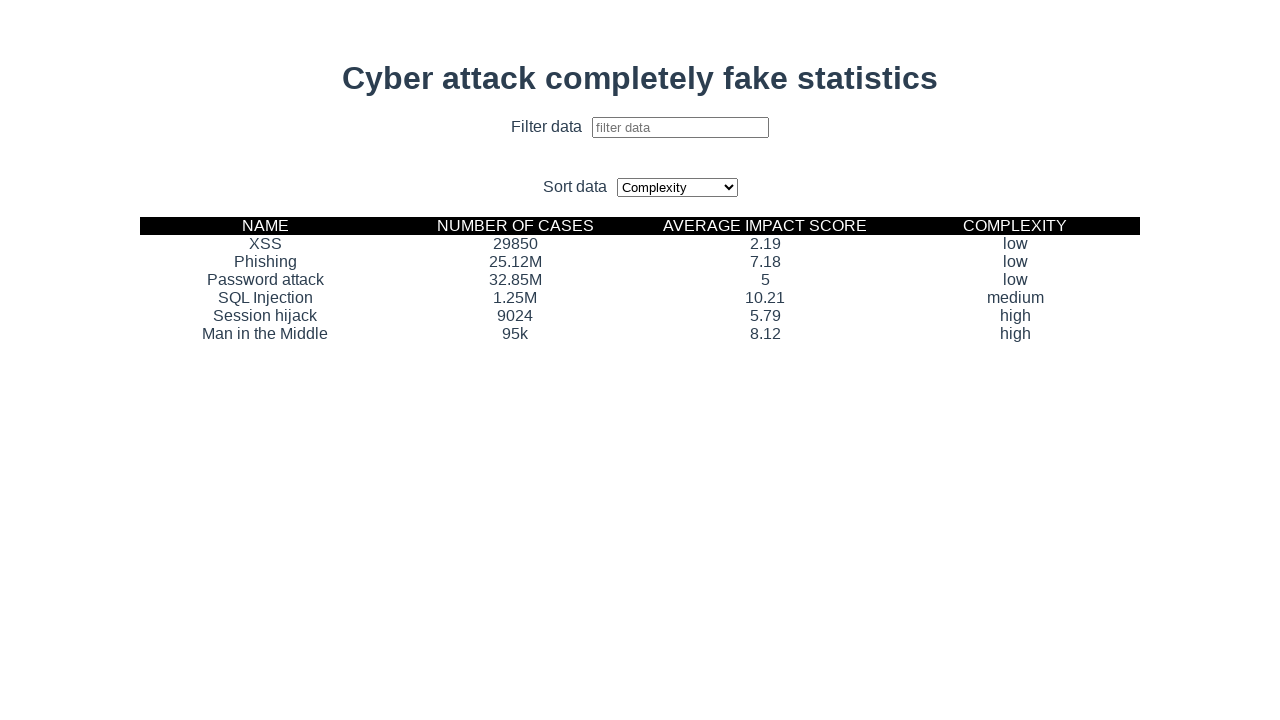

Extracted complexity values from elements and converted to numeric format
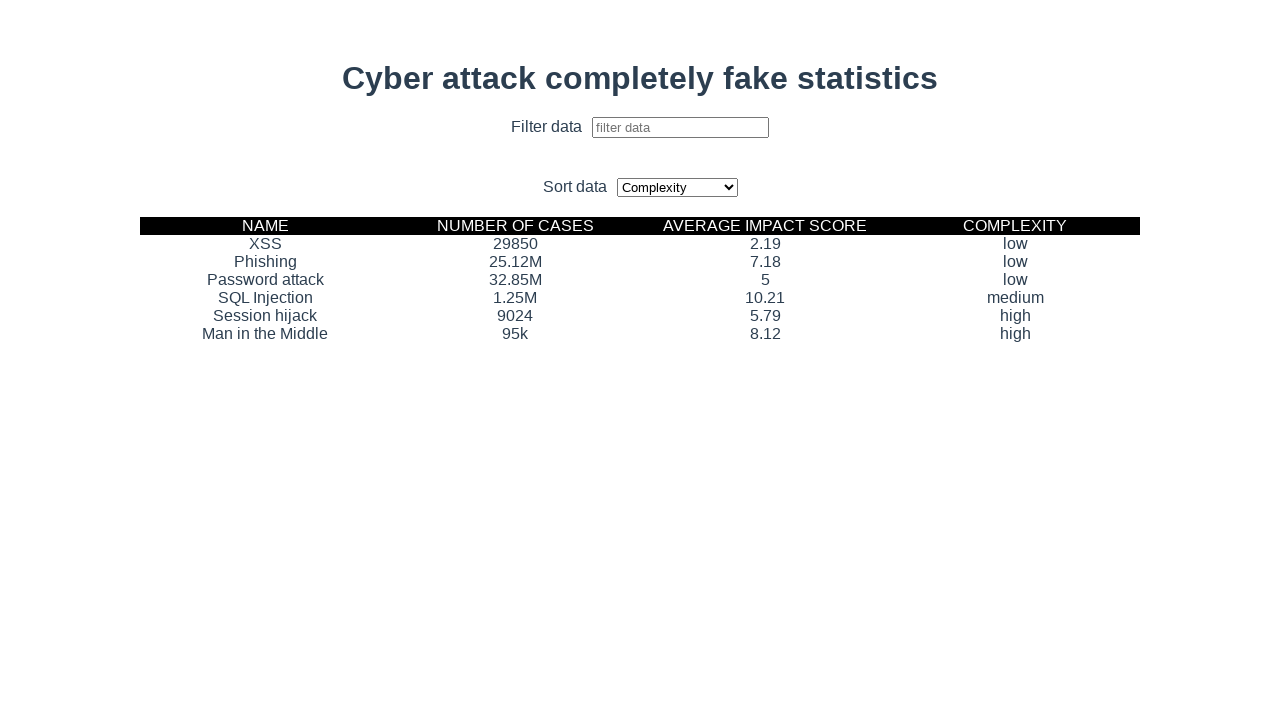

Created sorted version of complexity values for comparison
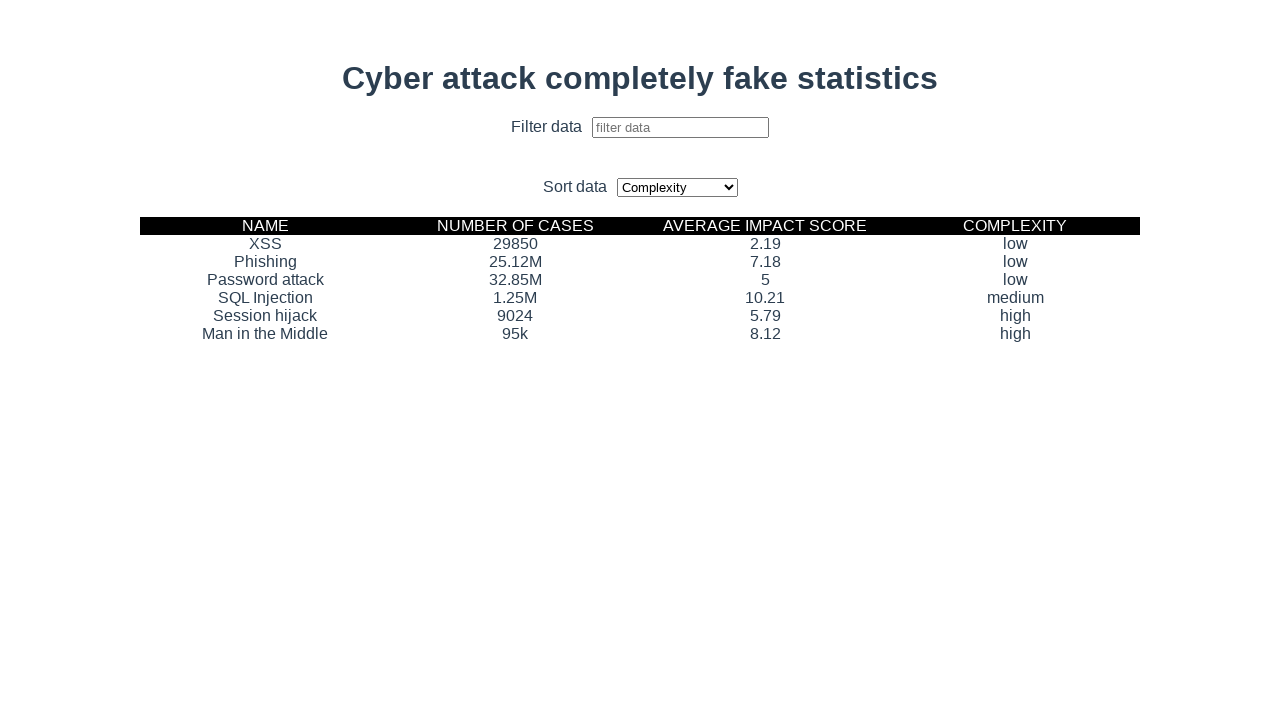

Verified that complexity values are sorted in ascending order (low, medium, high)
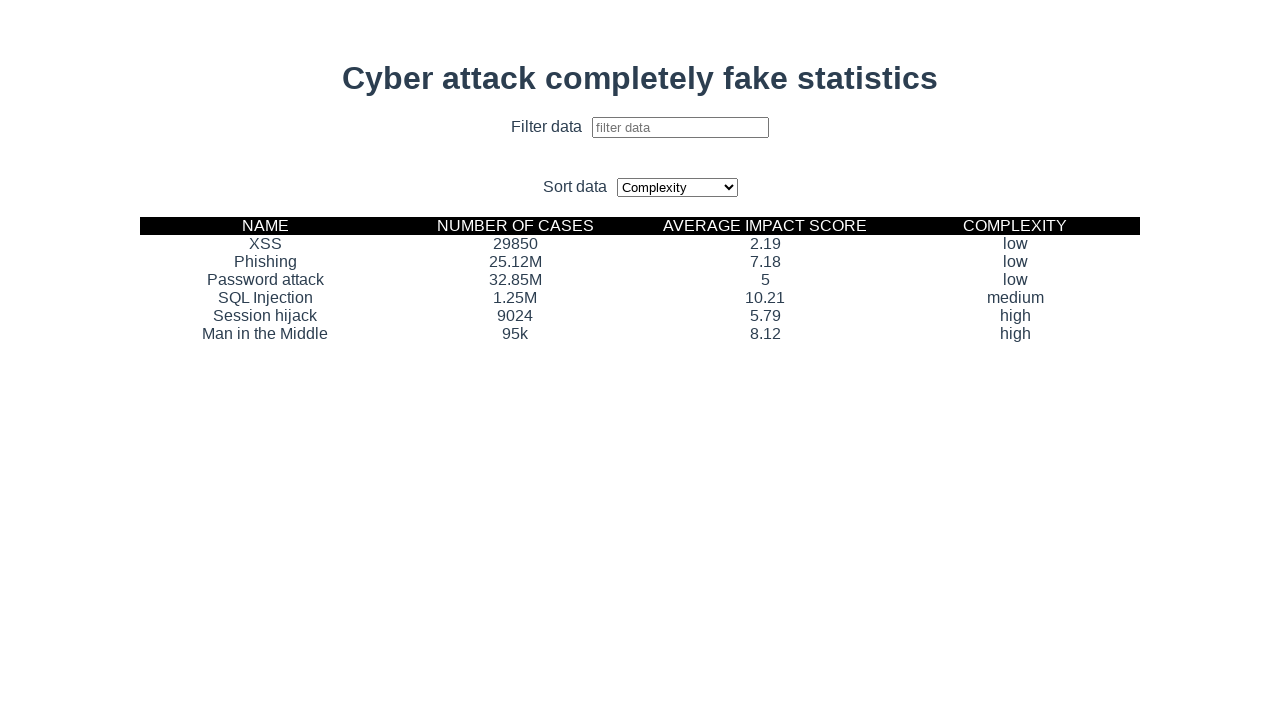

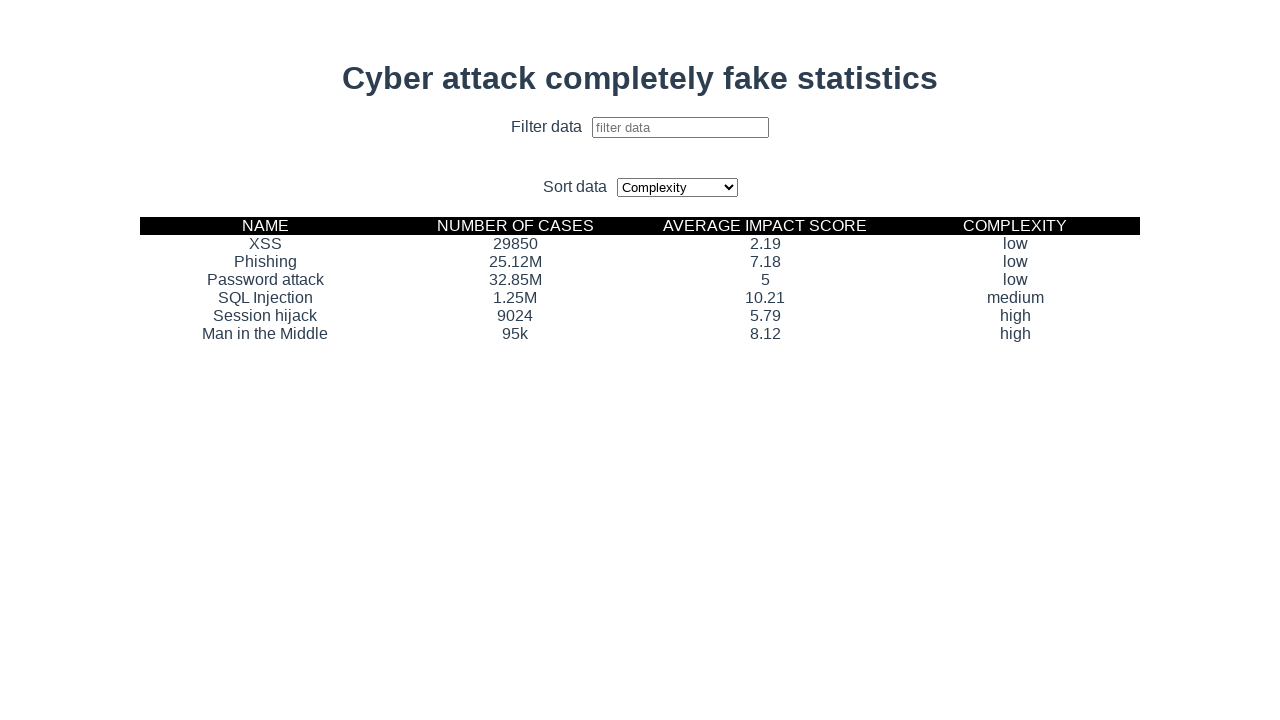